Tests a math problem form by extracting two numbers, calculating their sum, selecting the result from a dropdown, and submitting the form

Starting URL: https://suninjuly.github.io/selects1.html

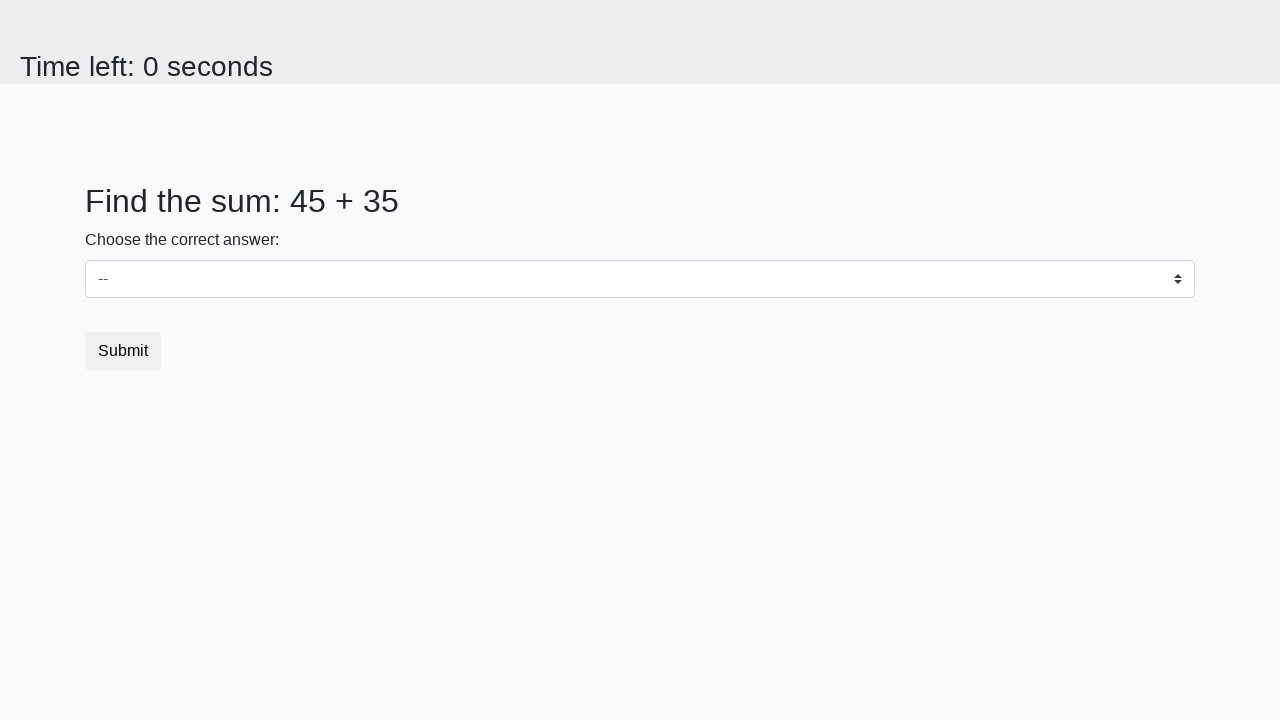

Navigated to math problem form page
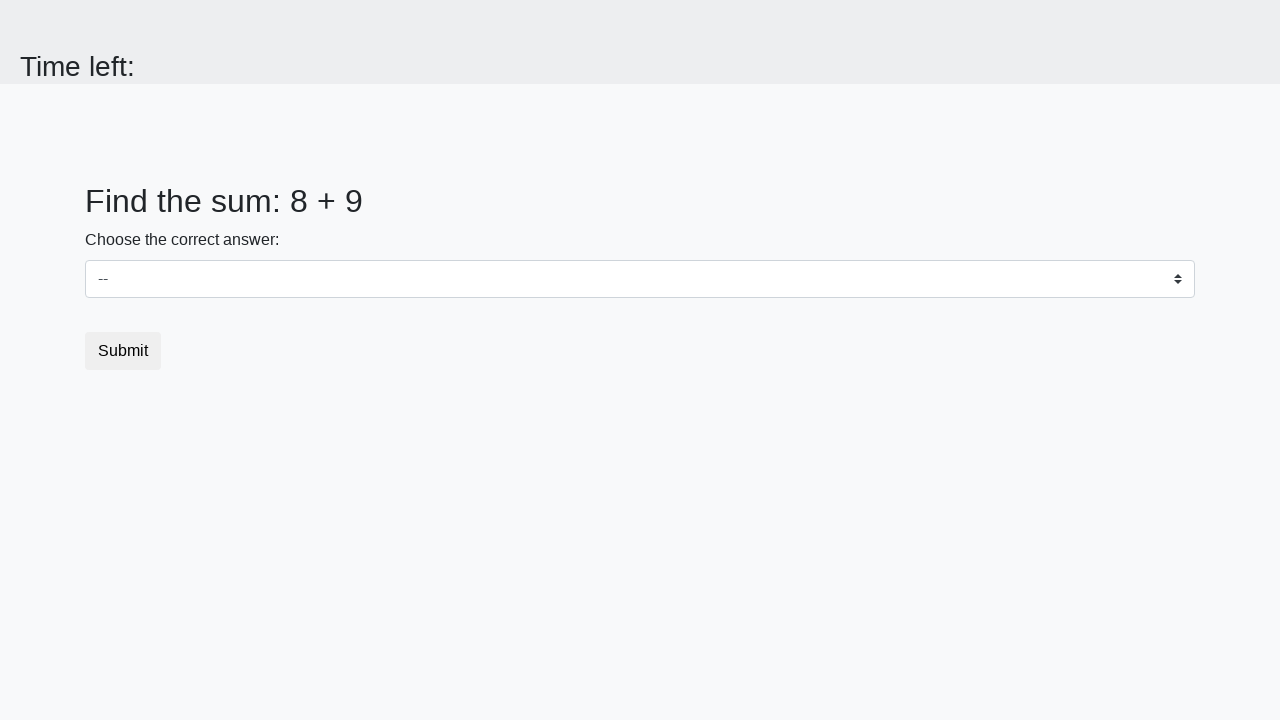

Located first number element
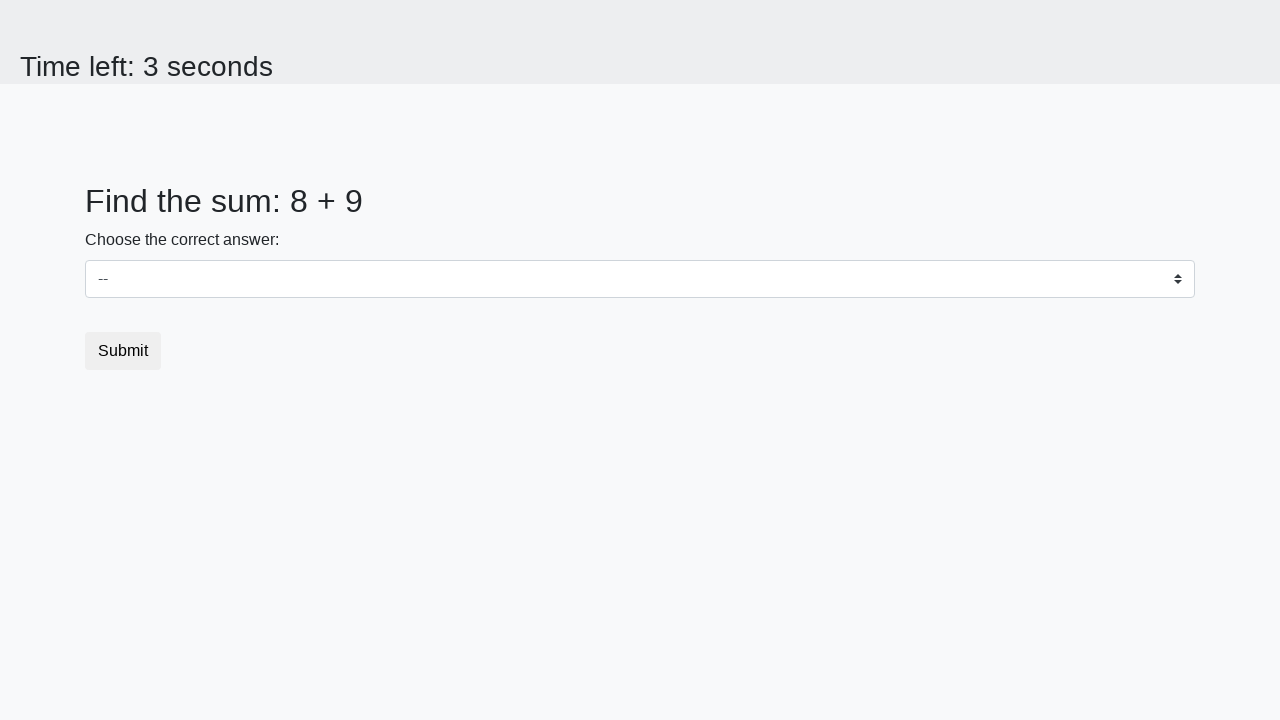

Located second number element
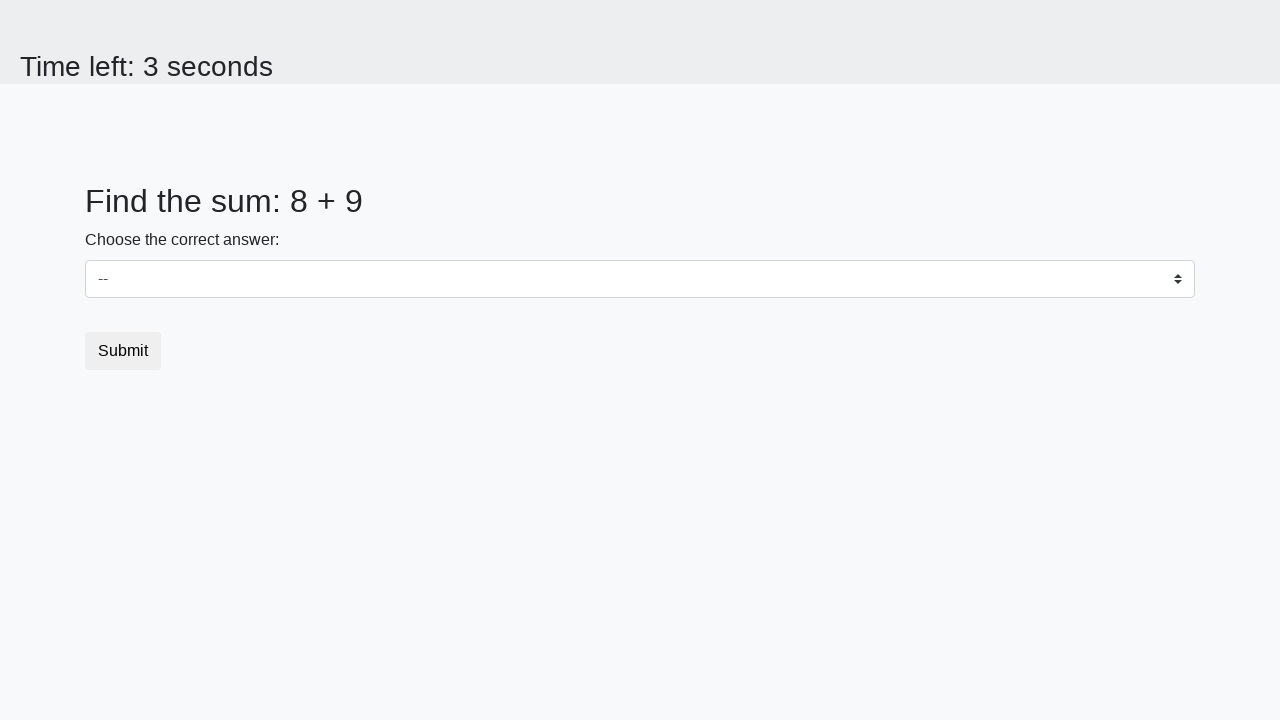

Extracted first number: 8
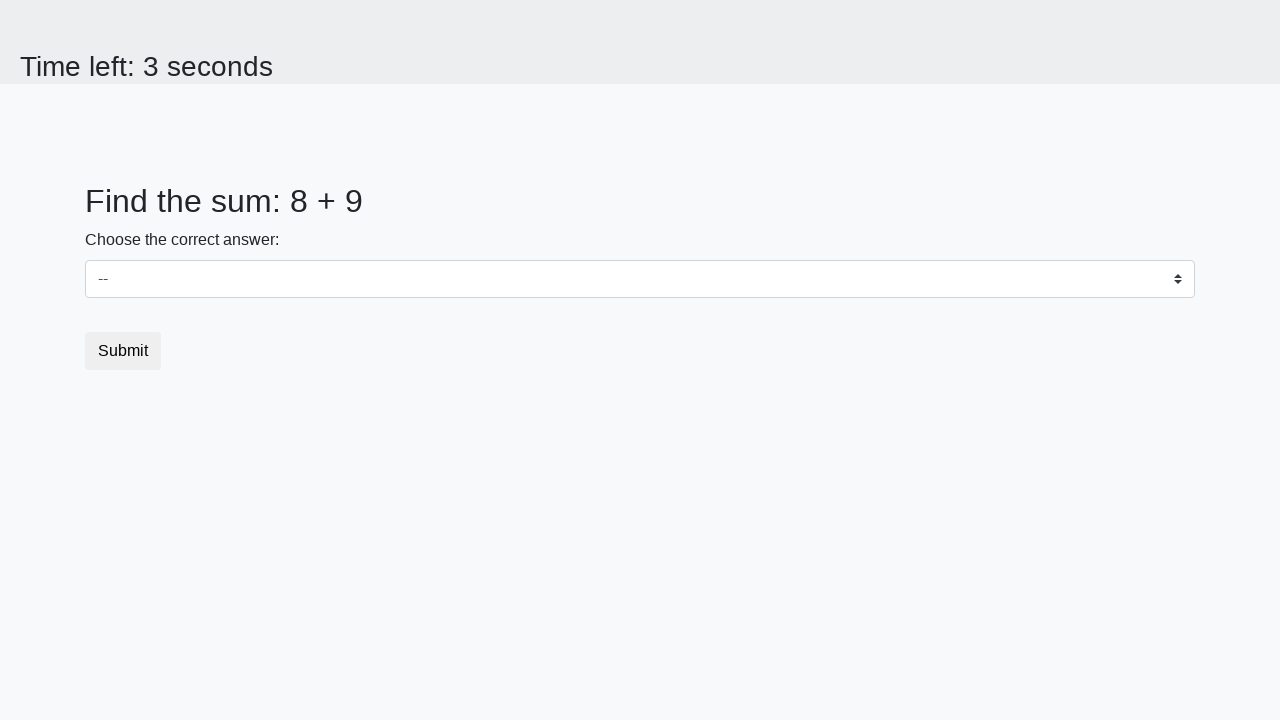

Extracted second number: 9
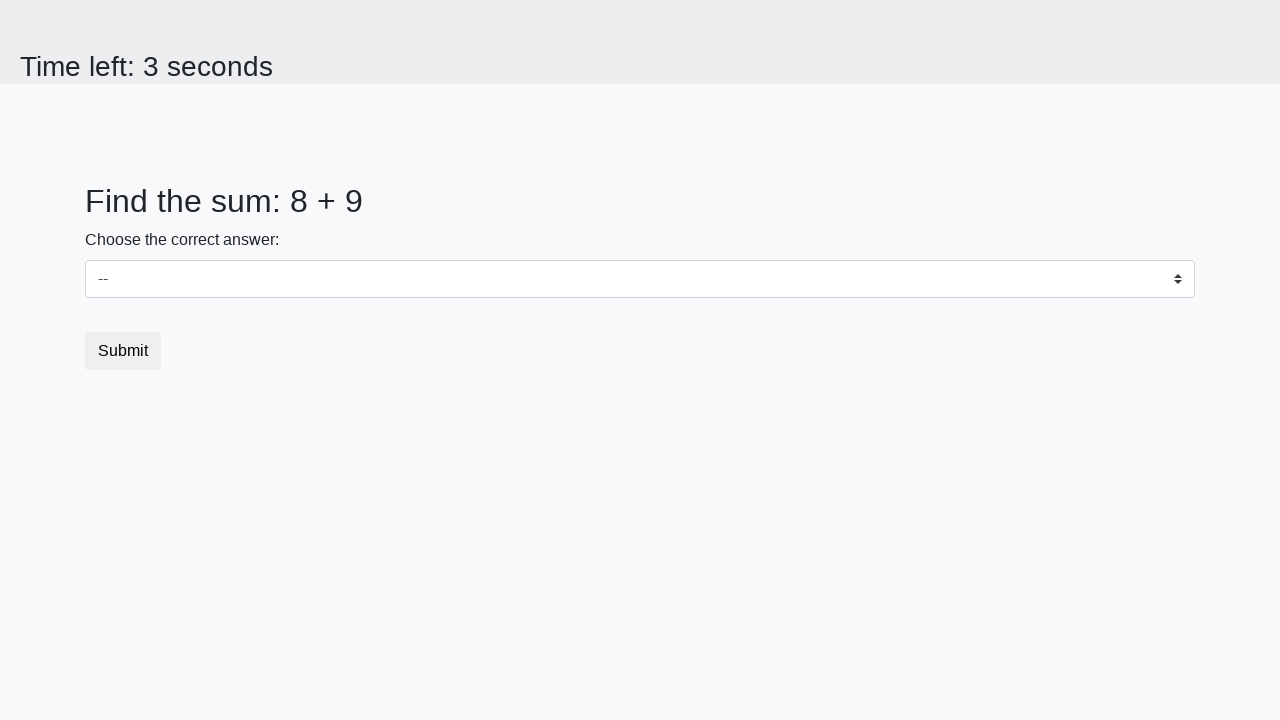

Calculated sum: 8 + 9 = 17
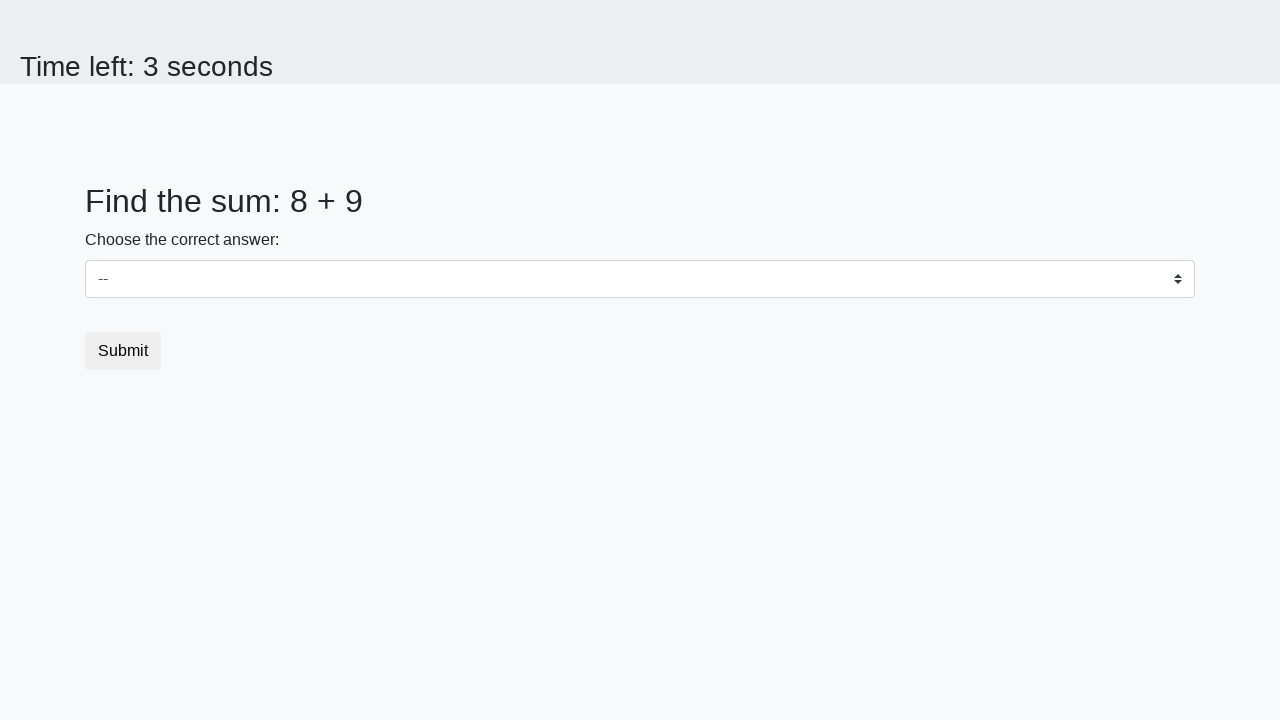

Selected 17 from dropdown menu on #dropdown
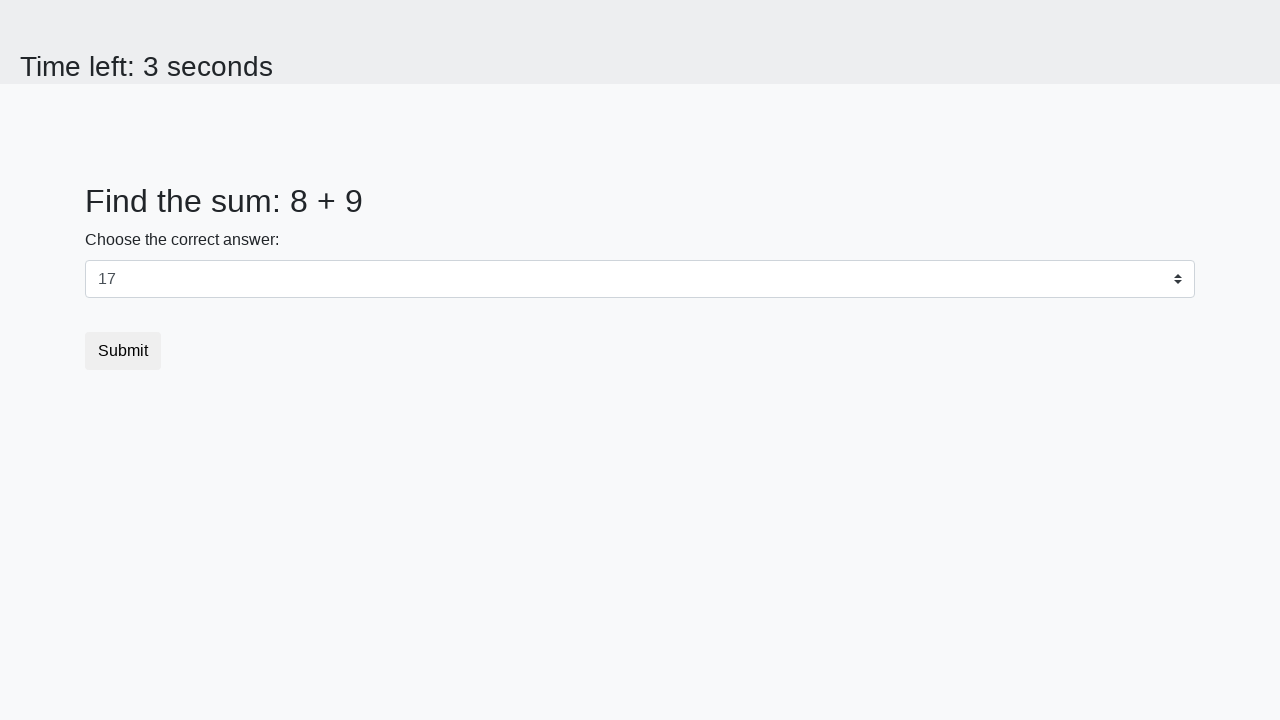

Clicked submit button to complete form at (123, 351) on button
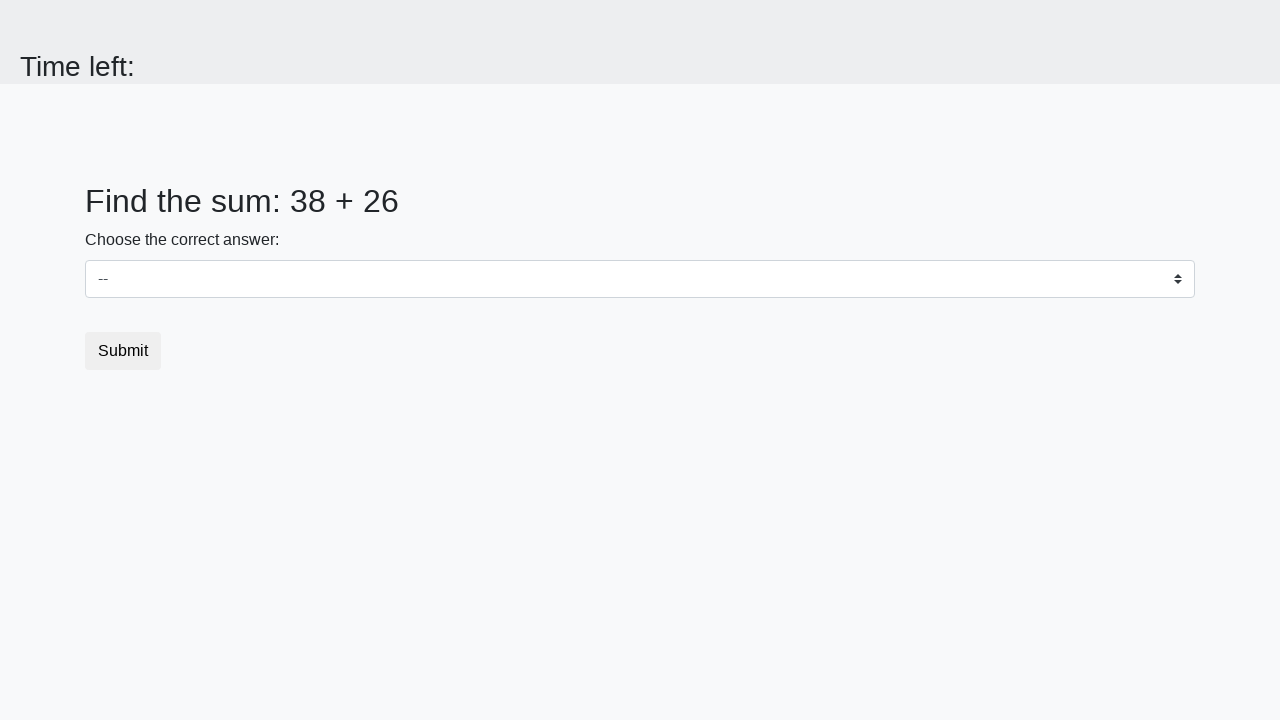

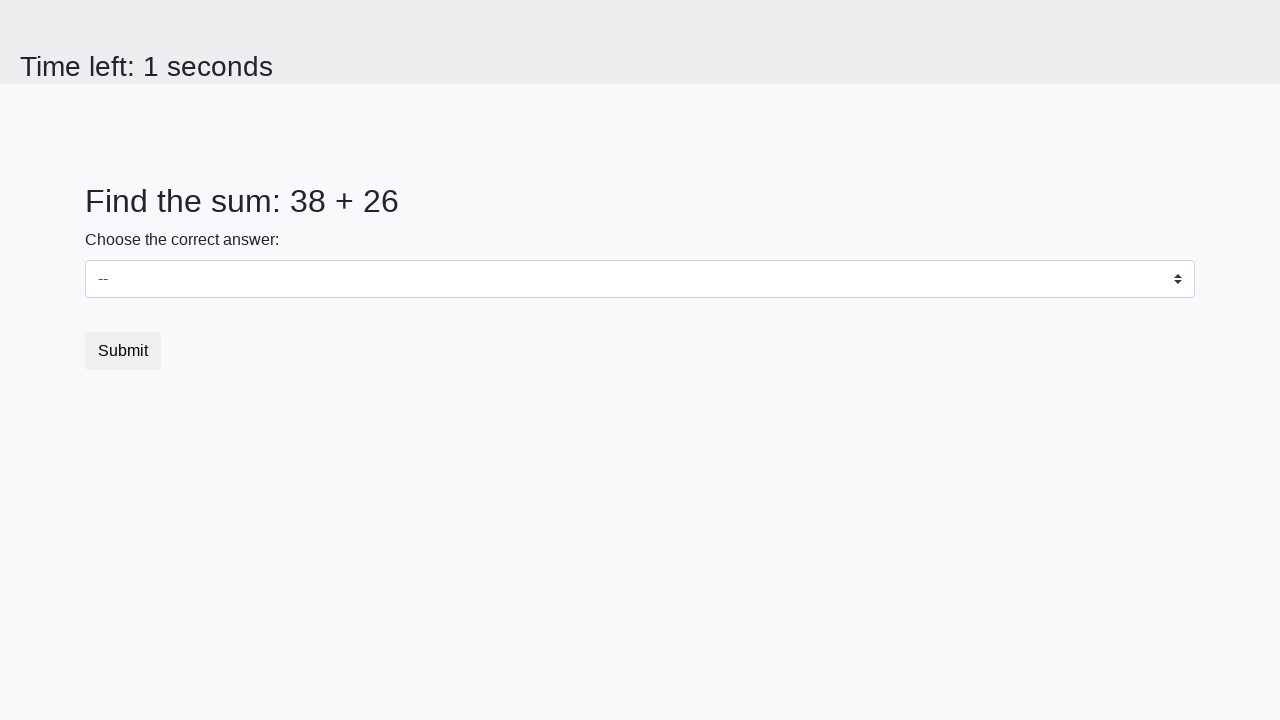